Navigates to GoDaddy website and validates that the page loads successfully by checking its title and URL

Starting URL: https://www.godaddy.com/

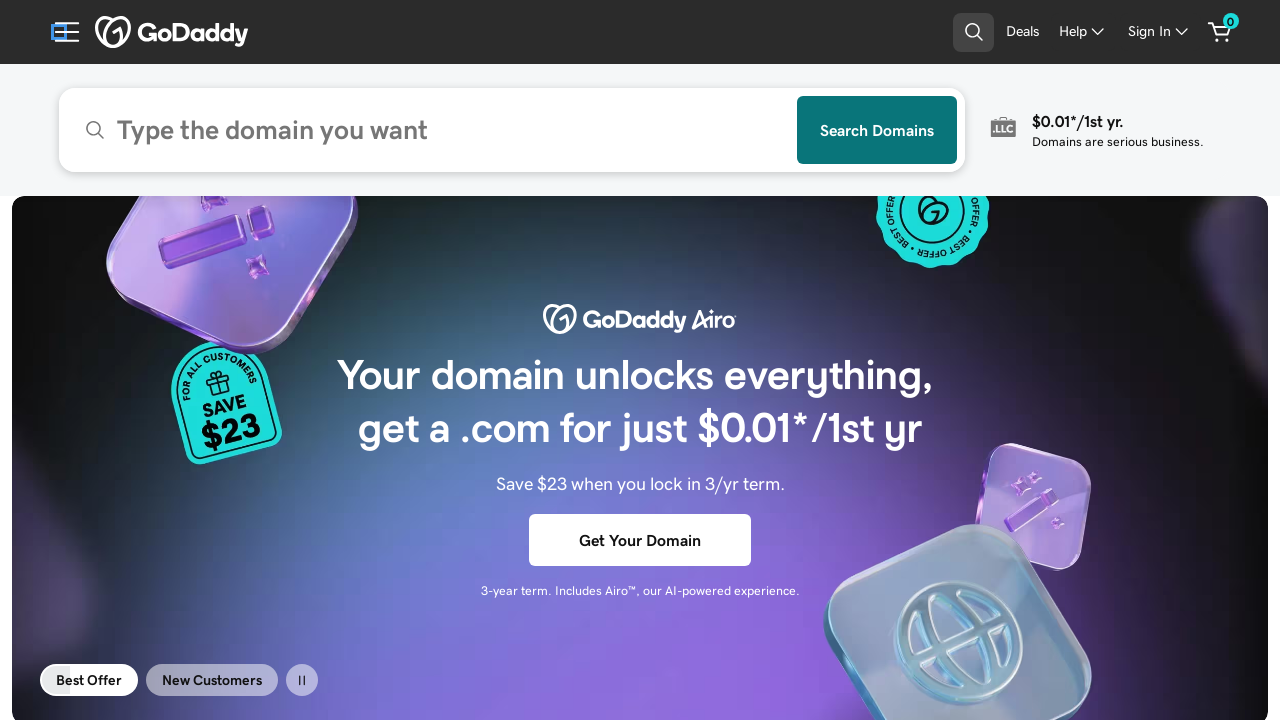

Retrieved current page URL
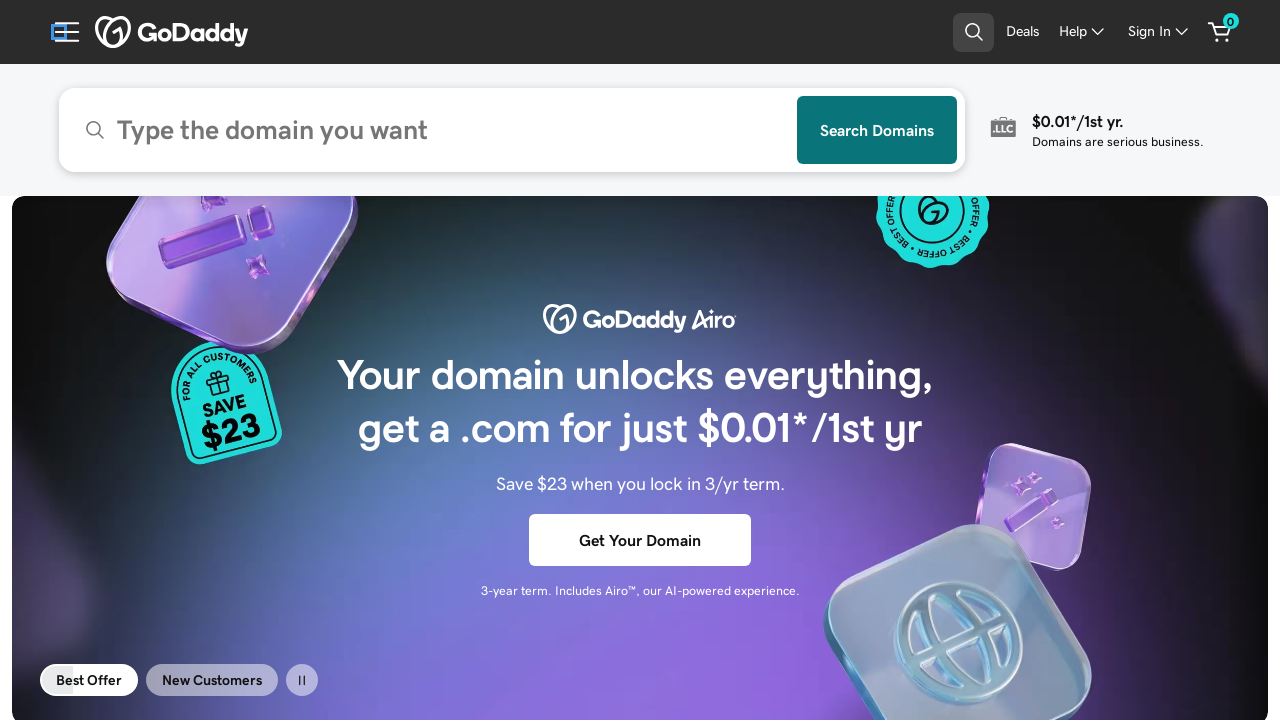

Retrieved current page title
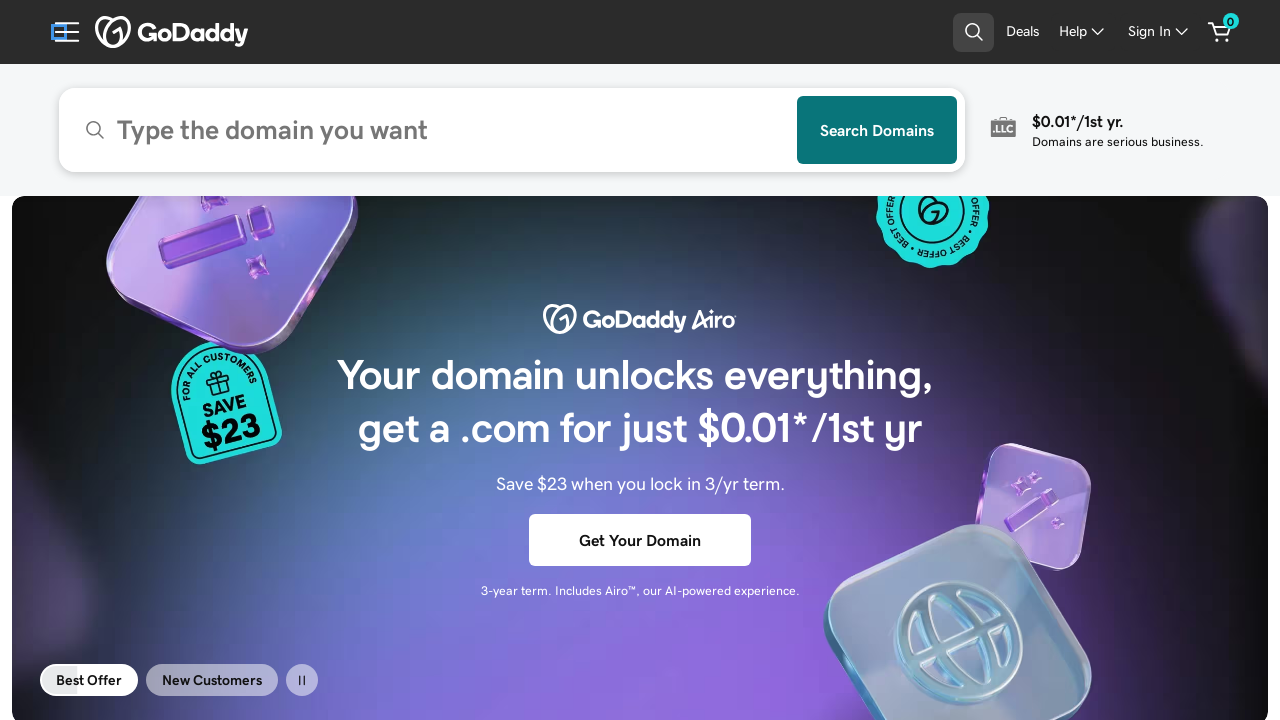

Validated URL starts with expected GoDaddy URL
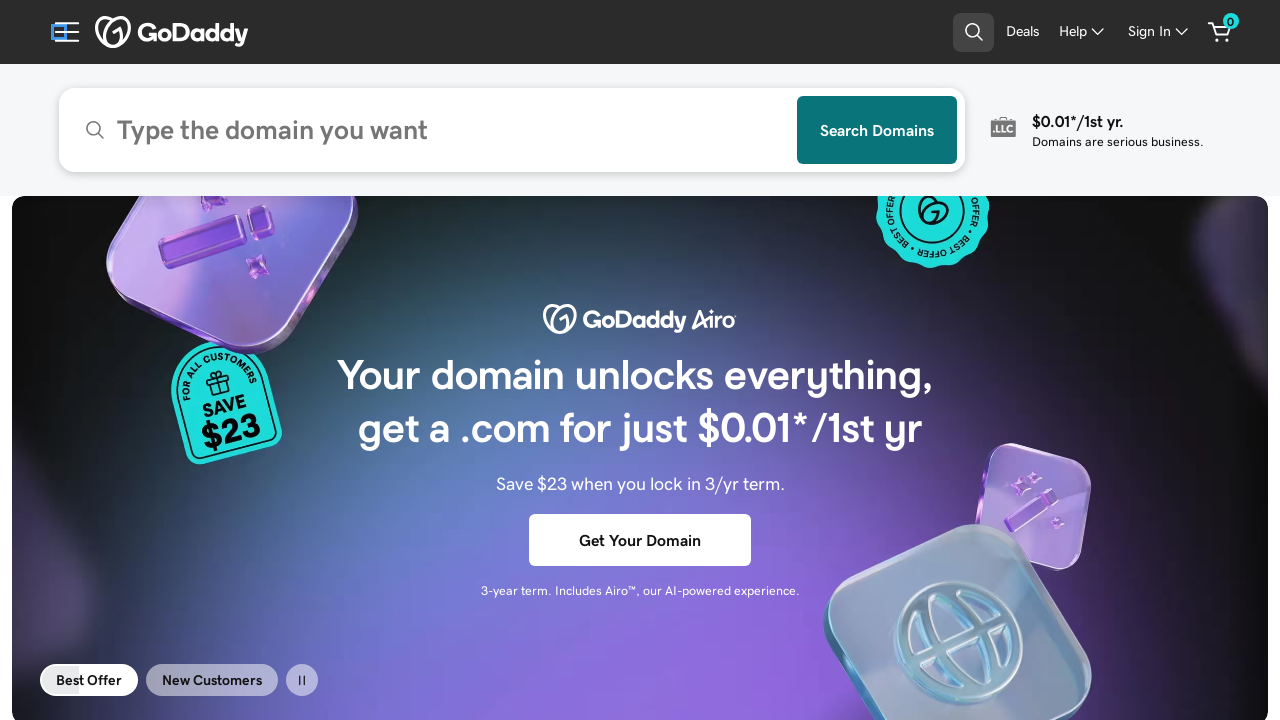

Validated page title contains 'GoDaddy'
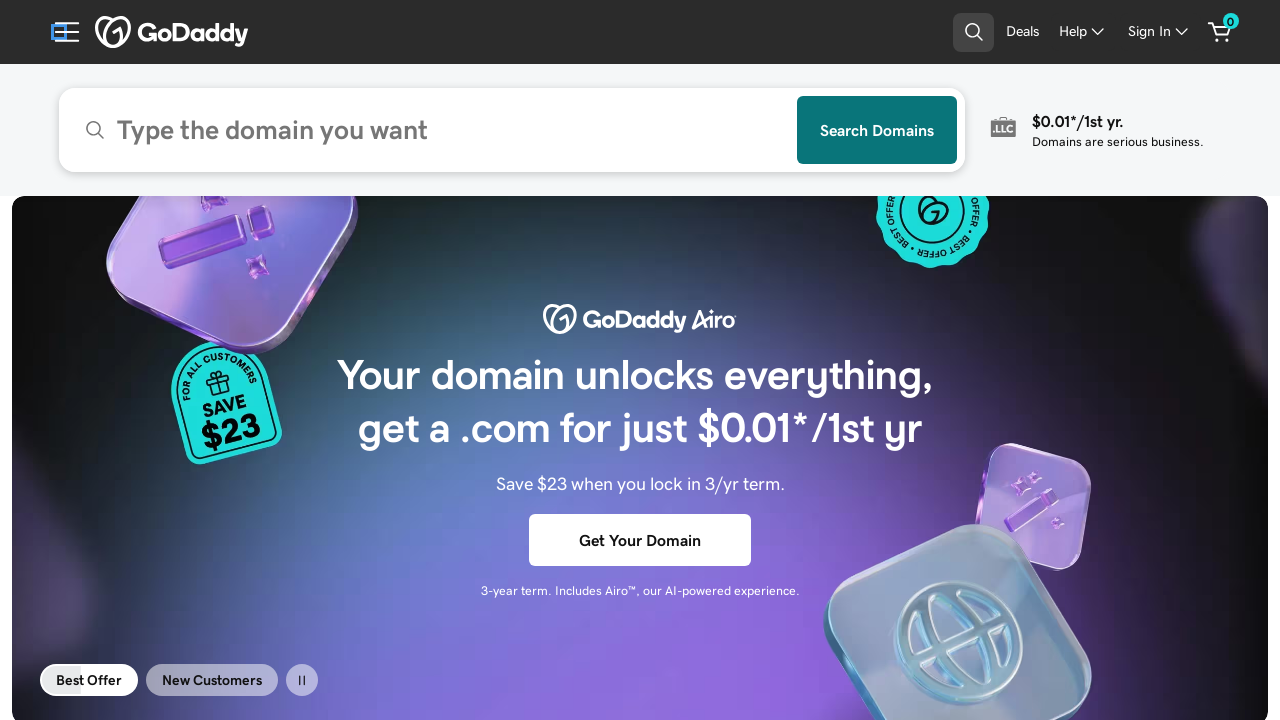

Asserted URL validation passed
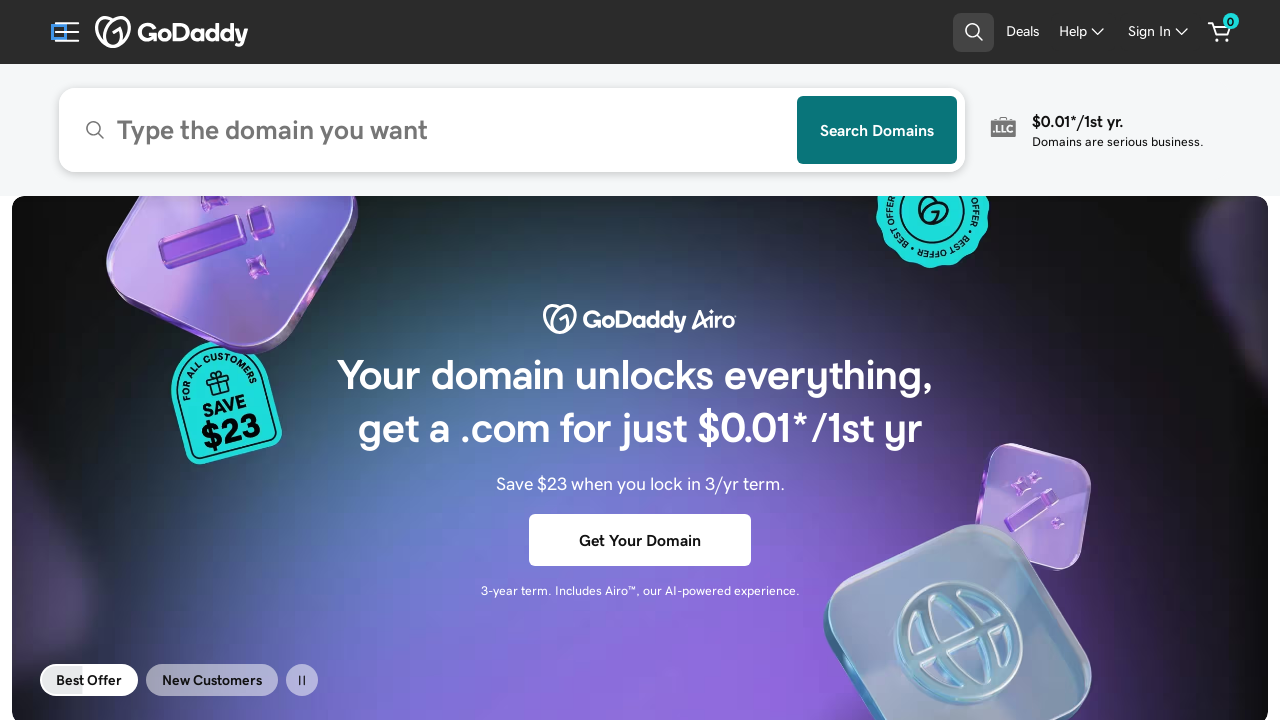

Asserted title validation passed - GoDaddy page loaded successfully
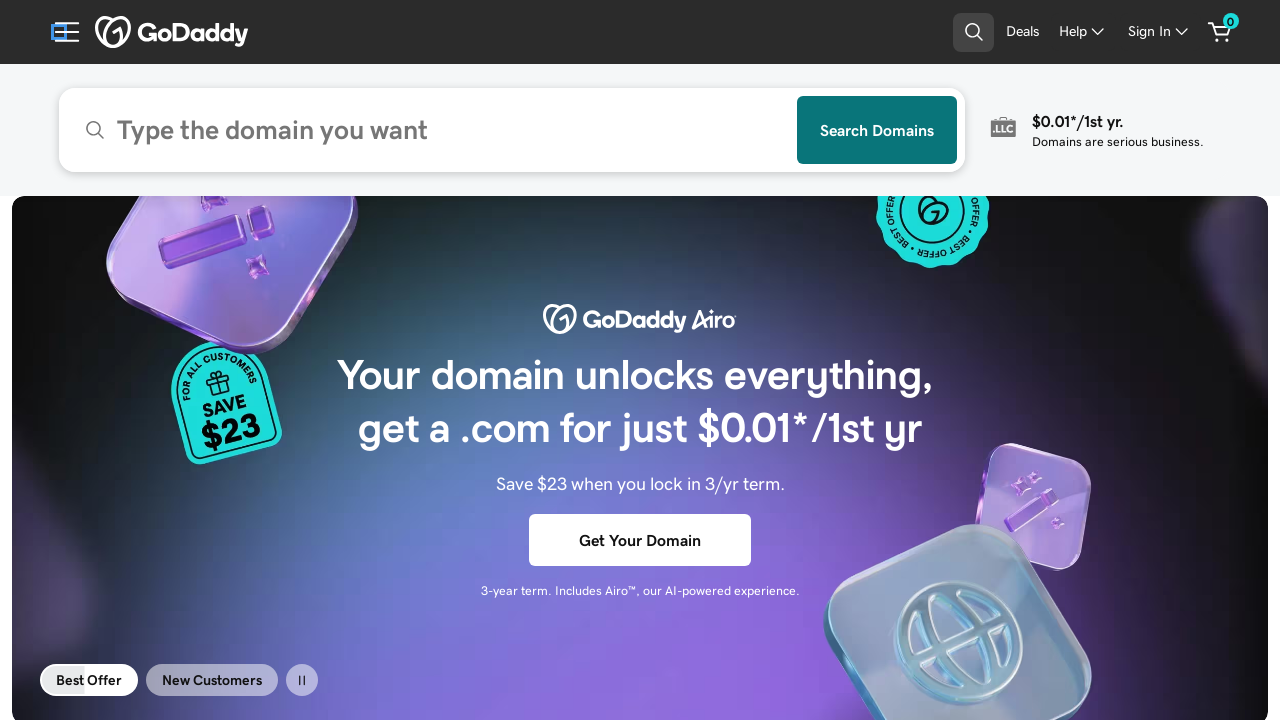

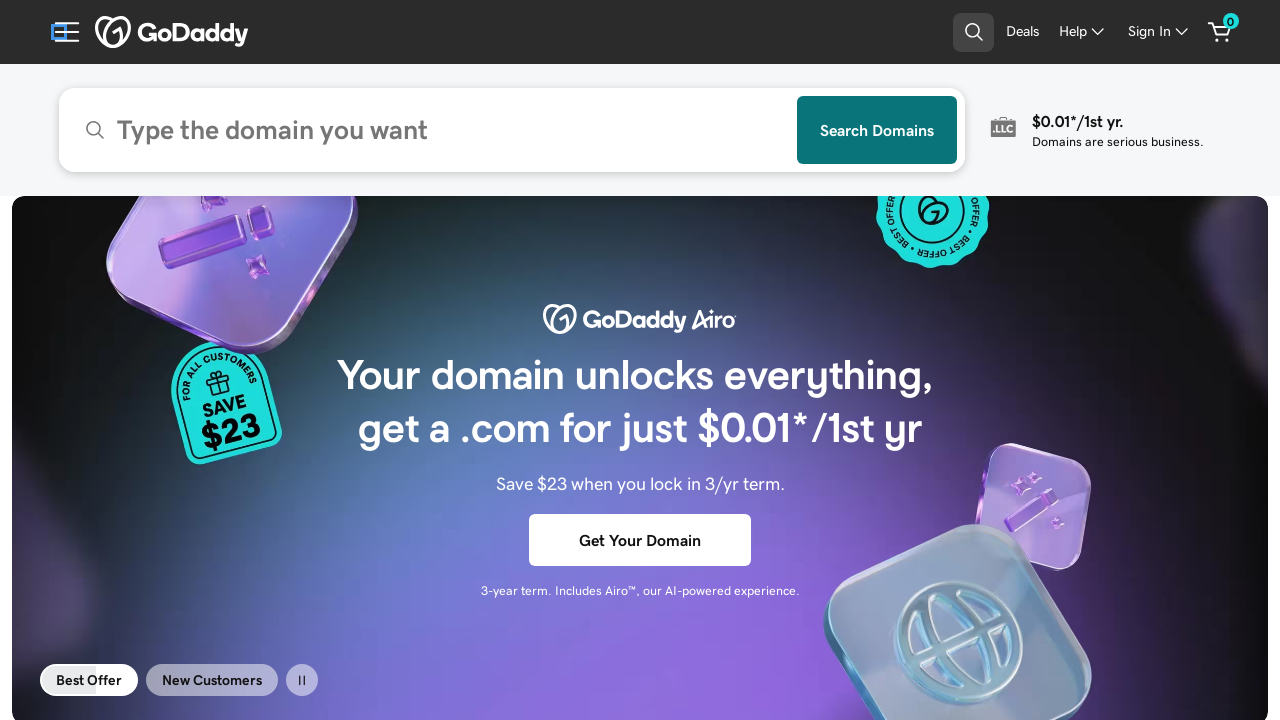